Tests navigation to Nykaa e-commerce website and clicks on the category element to demonstrate window handle functionality.

Starting URL: https://www.nykaa.com/

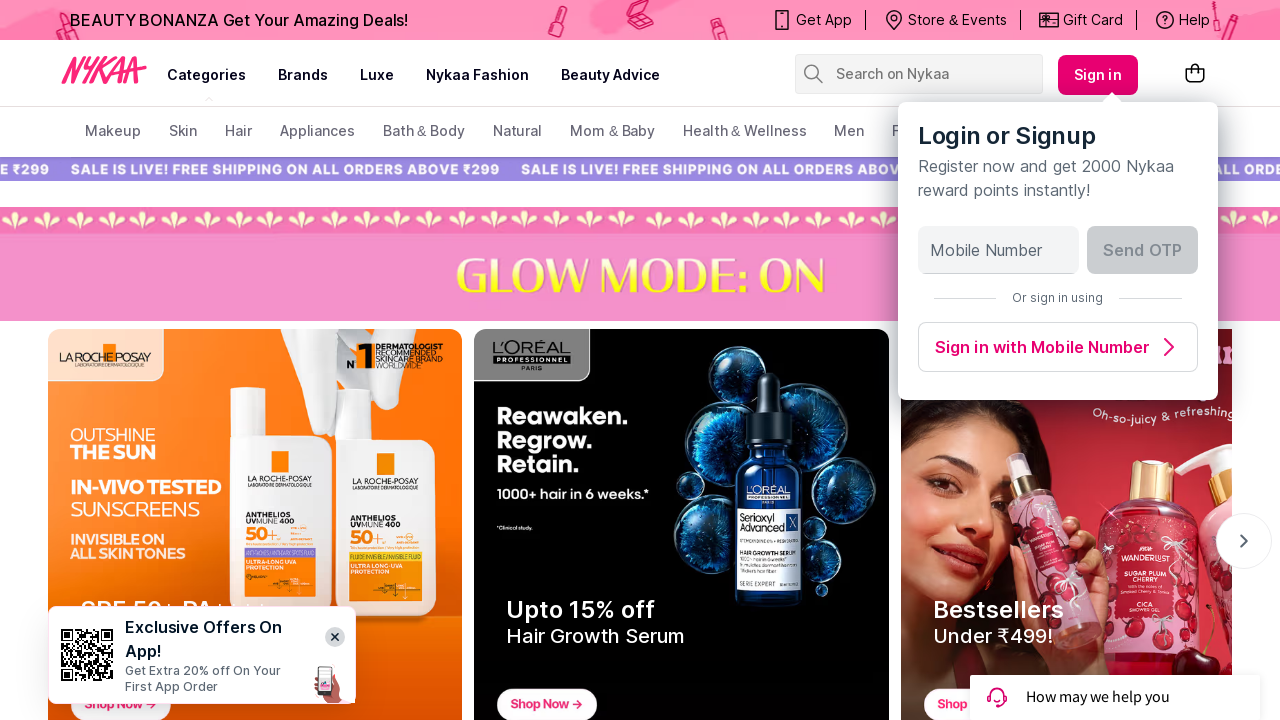

Navigated to Nykaa e-commerce website
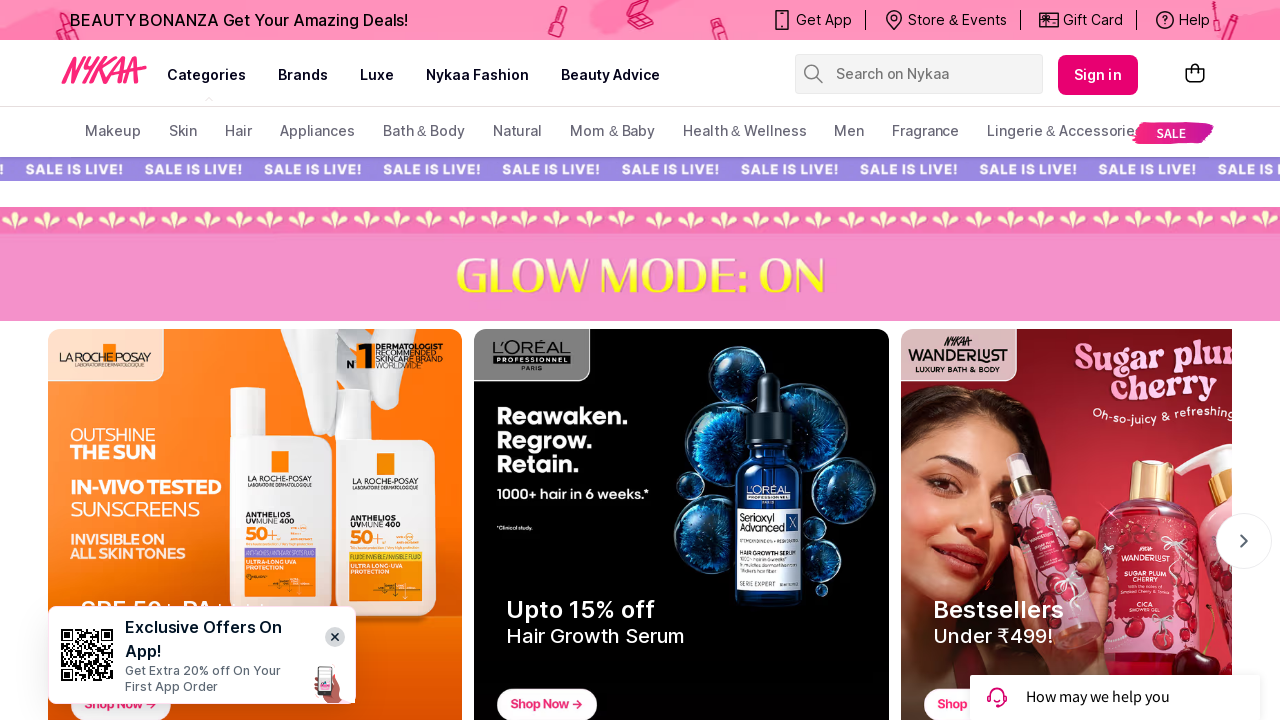

Clicked on category element at (207, 75) on #category
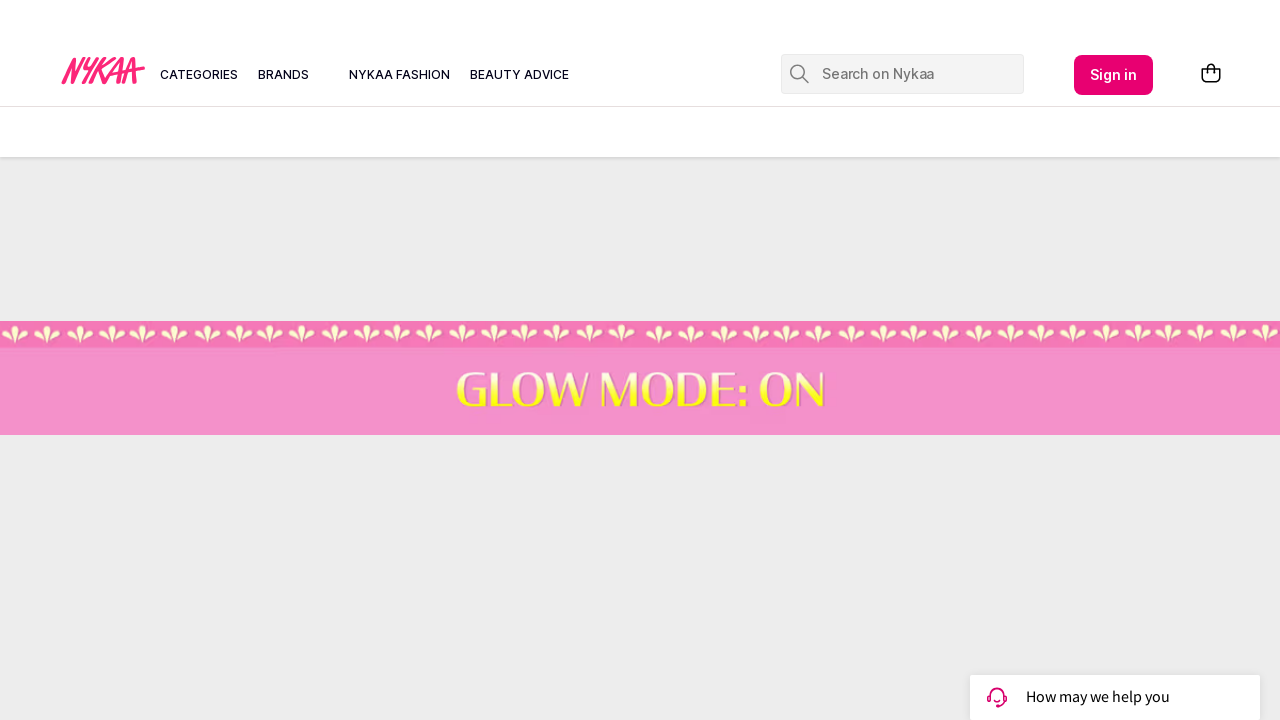

Waited for new window/popup to open
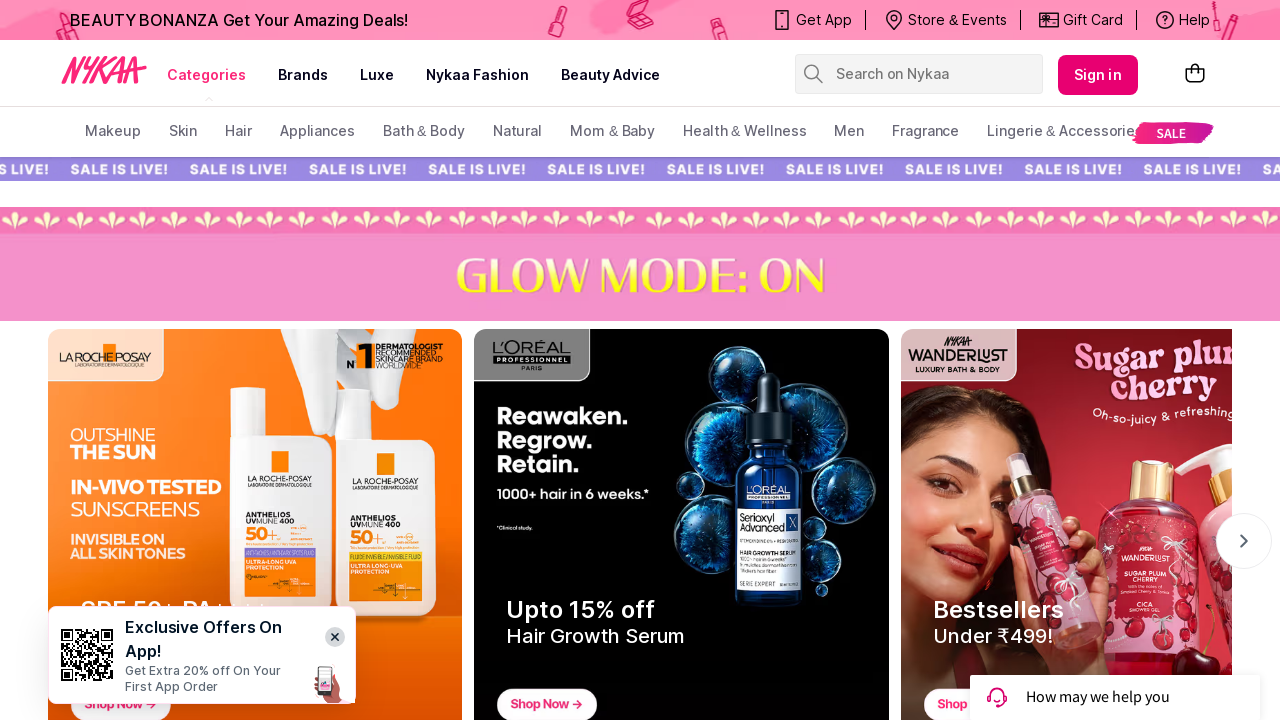

Retrieved all pages in context - total pages: 1
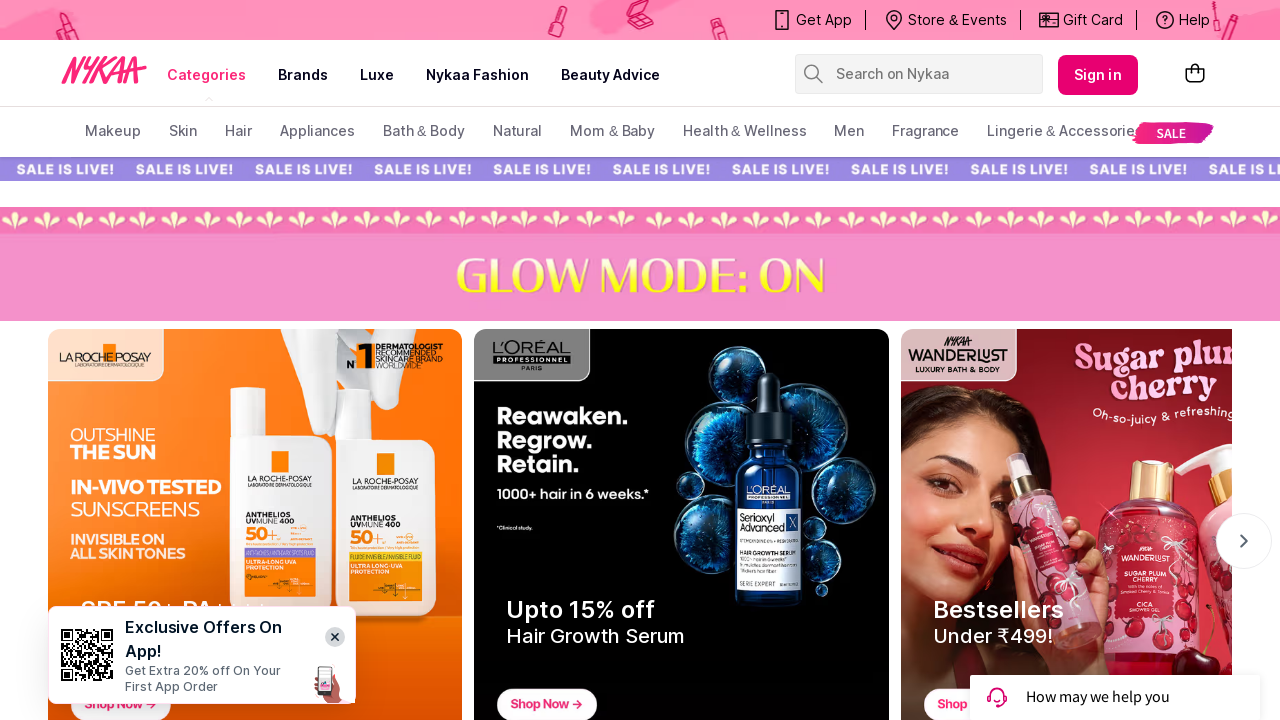

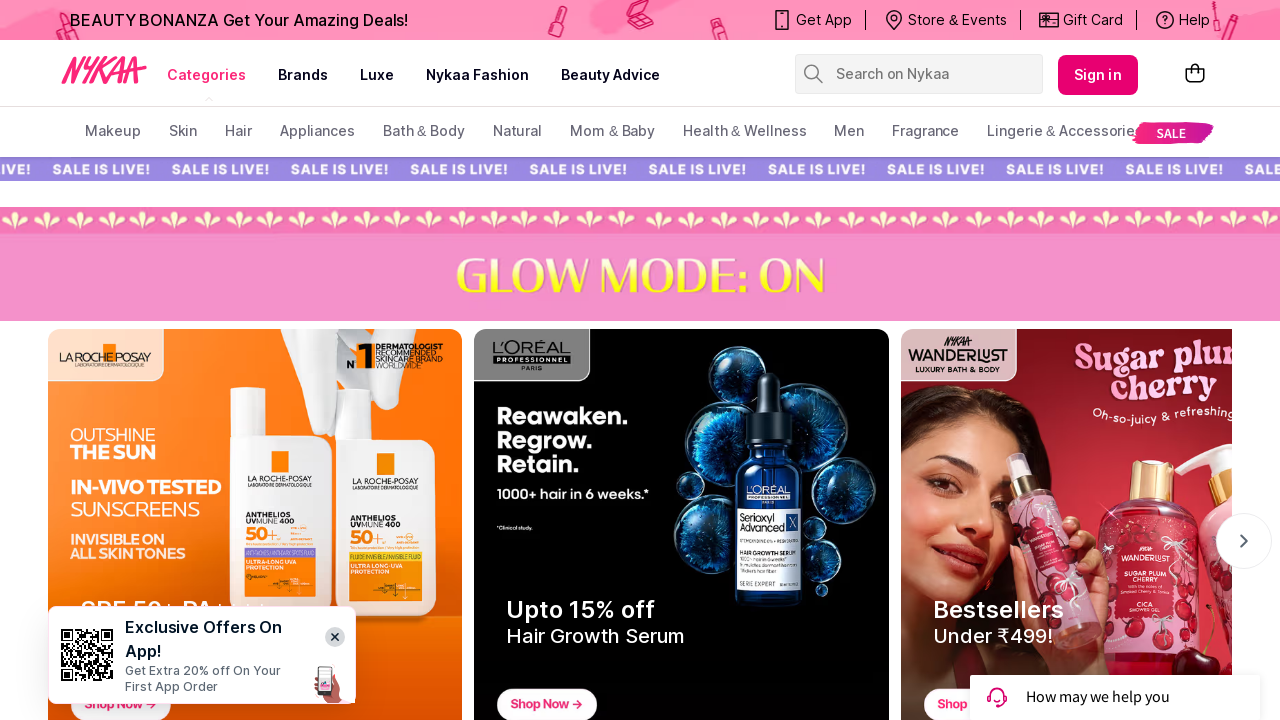